Tests the FAQ accordion section by clicking each question heading and verifying that questions and answers are displayed correctly in Russian text

Starting URL: https://qa-scooter.praktikum-services.ru/

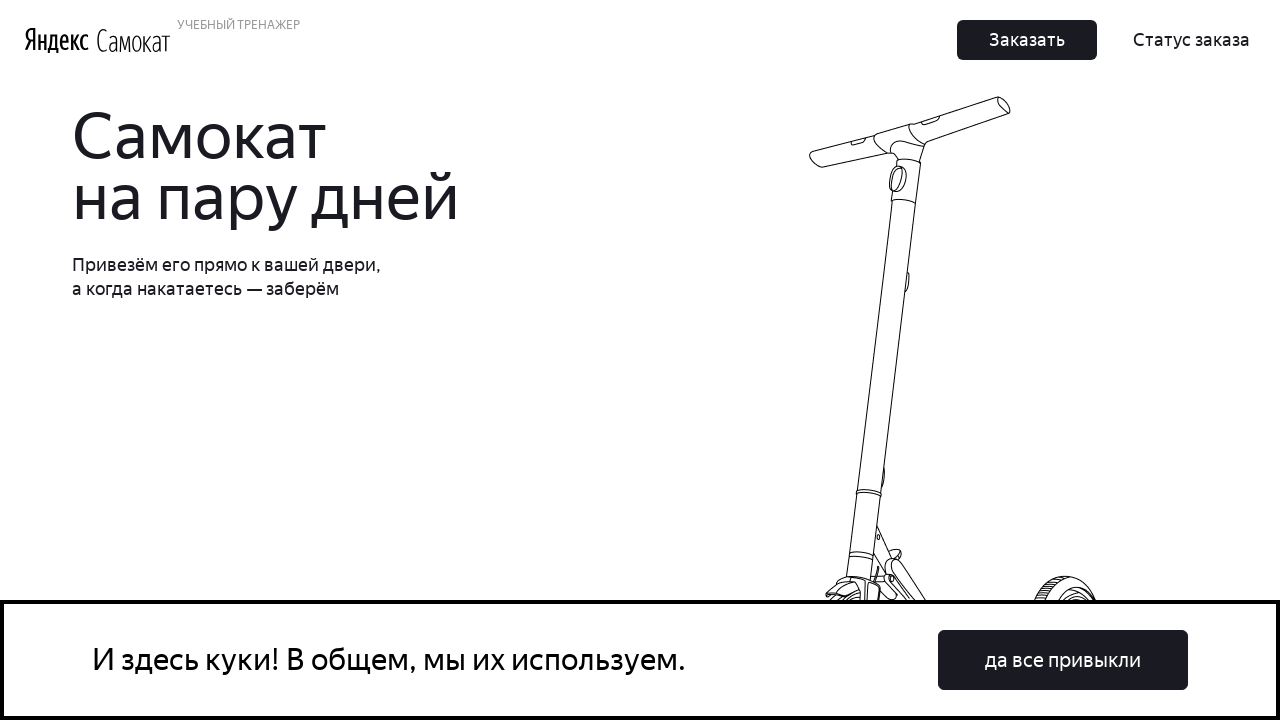

Scrolled to FAQ accordion section
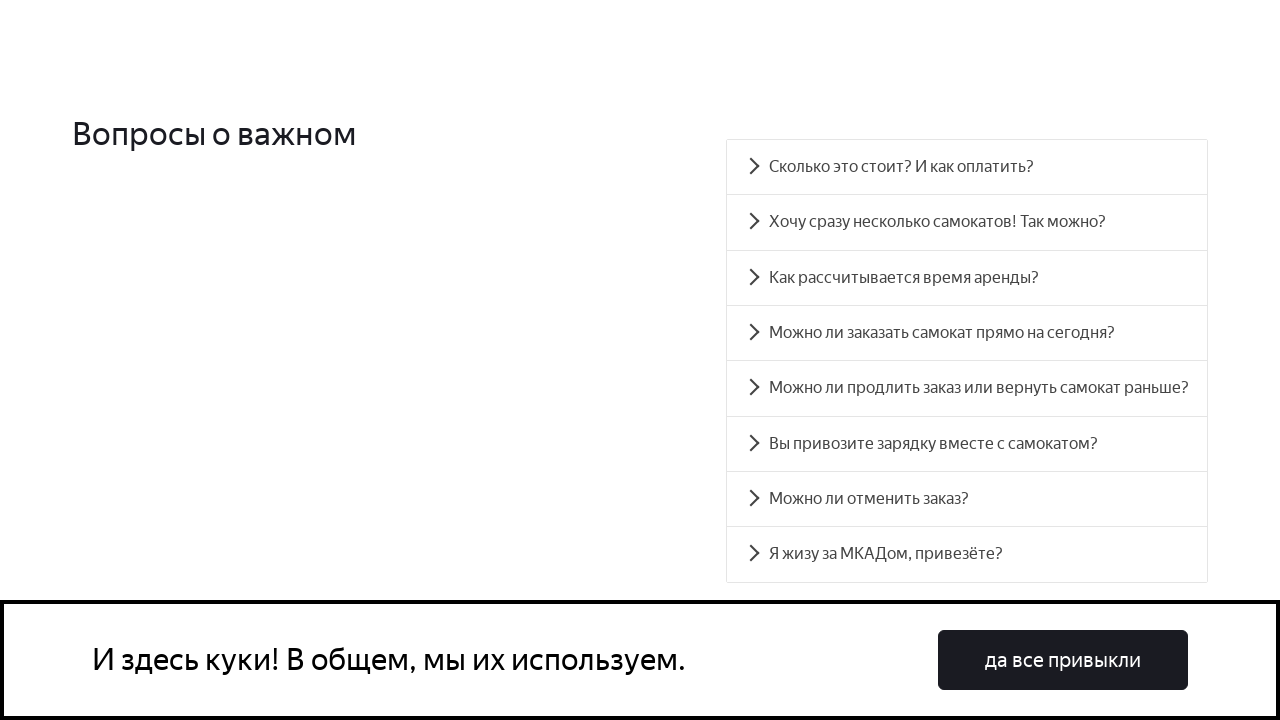

Clicked FAQ accordion heading 0 to expand at (967, 167) on #accordion__heading-0
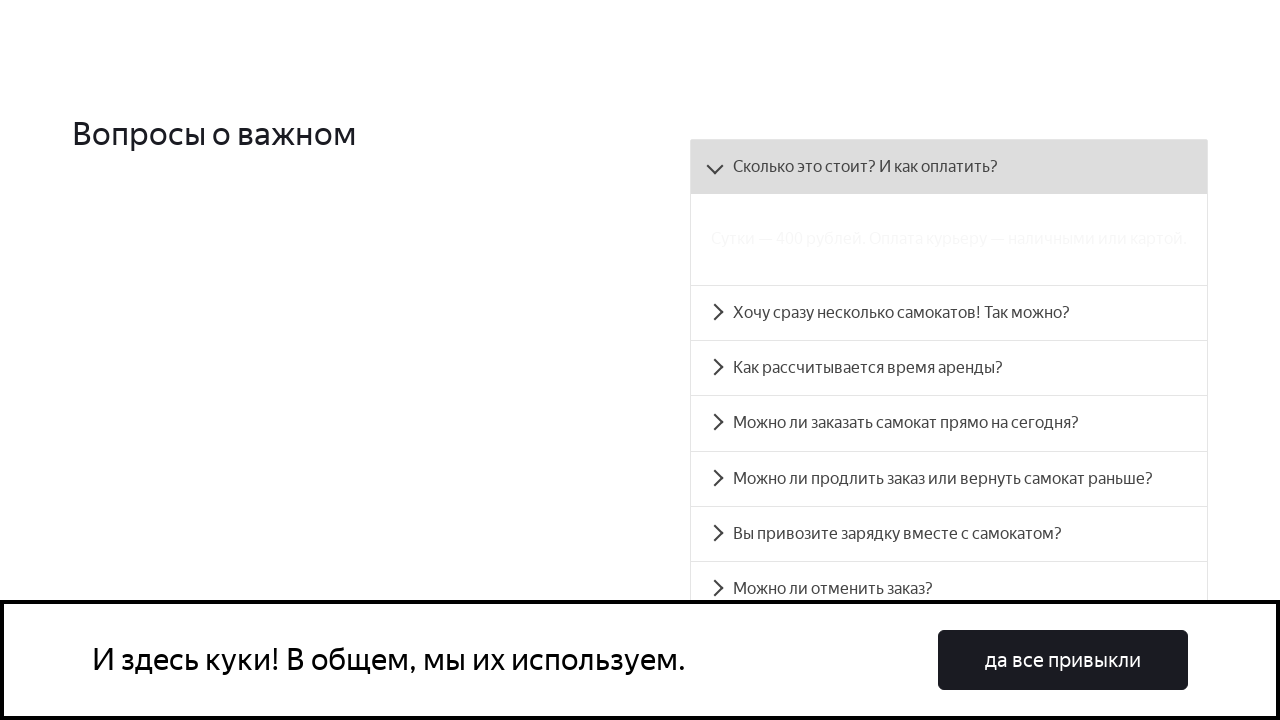

FAQ accordion panel 0 became visible with question and answer in Russian
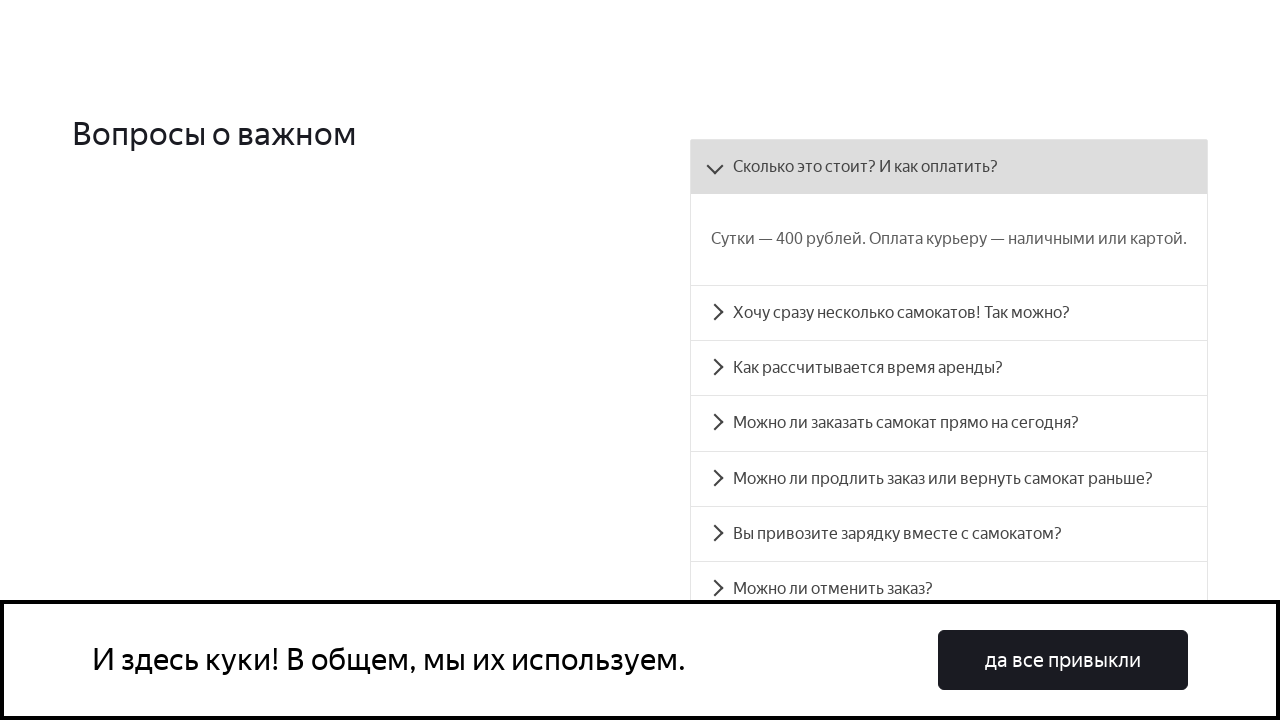

Clicked FAQ accordion heading 1 to expand at (949, 313) on #accordion__heading-1
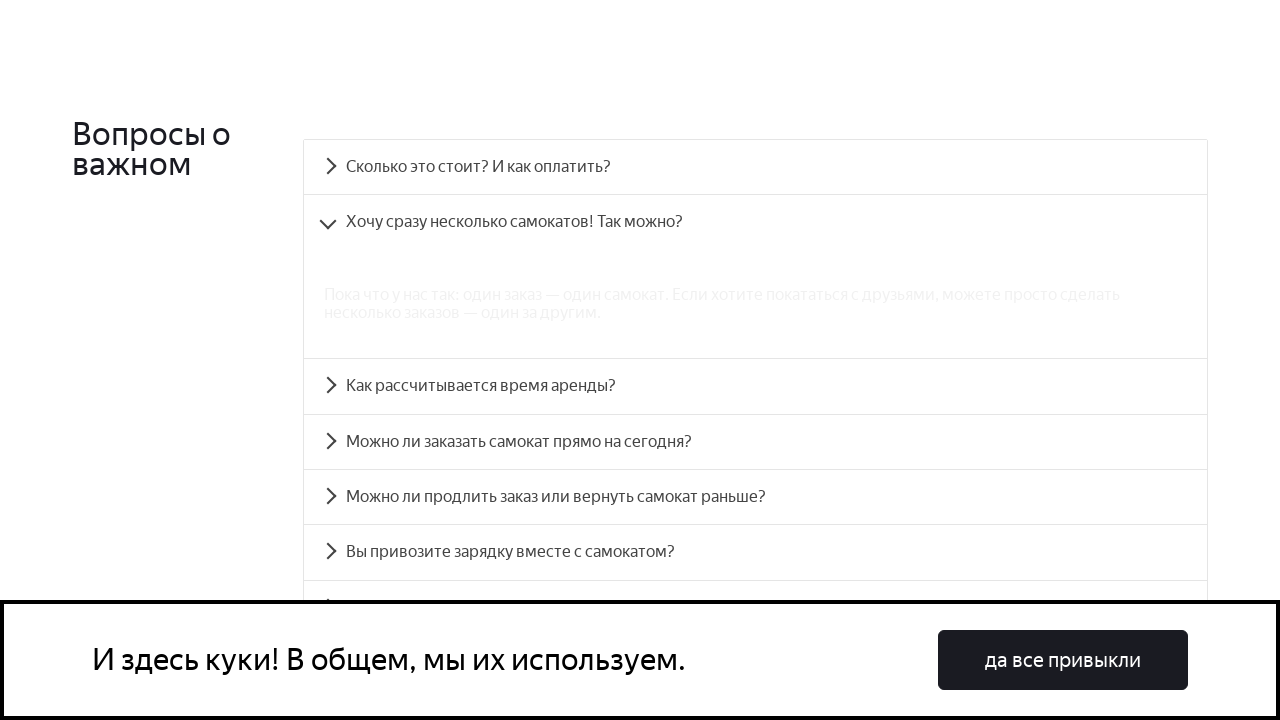

FAQ accordion panel 1 became visible with question and answer in Russian
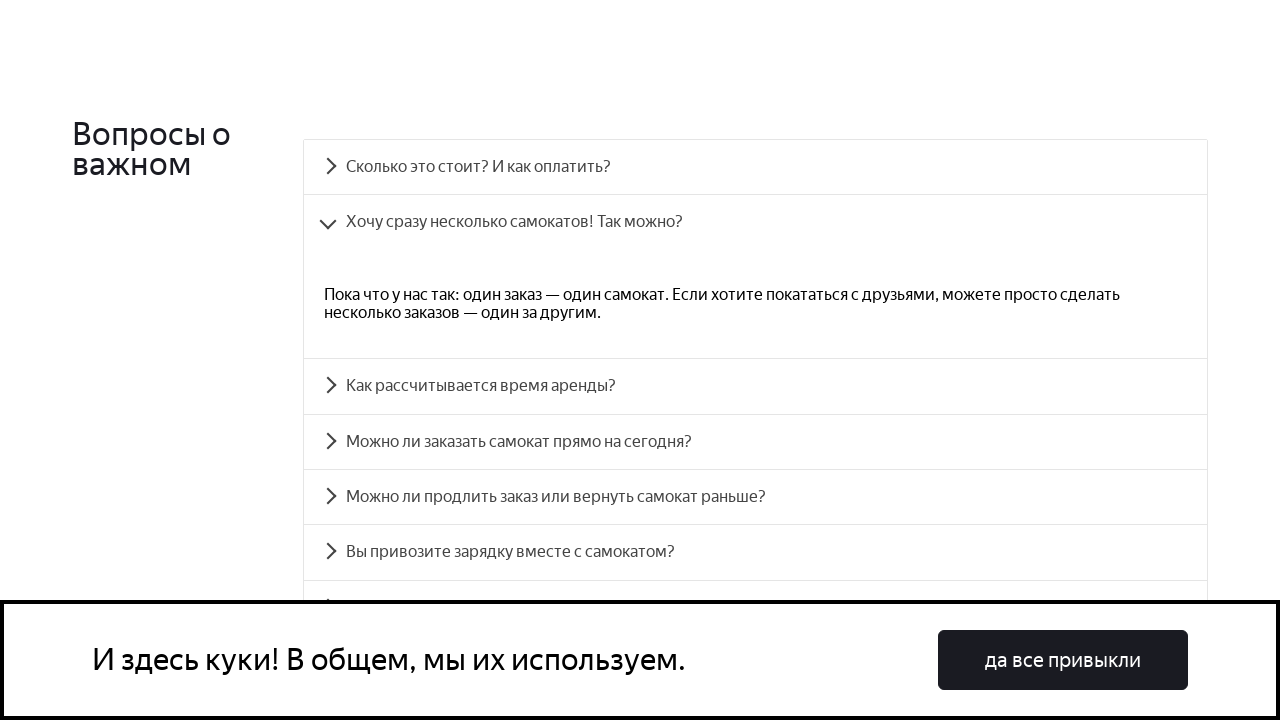

Clicked FAQ accordion heading 2 to expand at (755, 386) on #accordion__heading-2
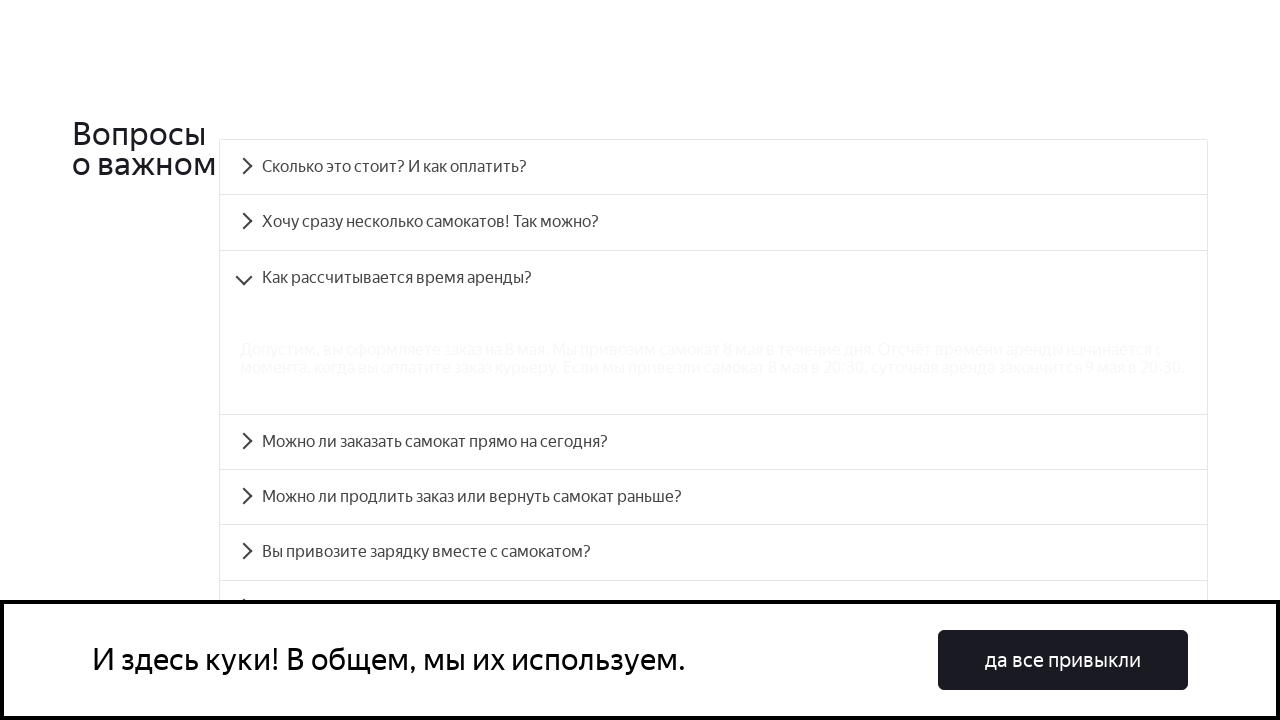

FAQ accordion panel 2 became visible with question and answer in Russian
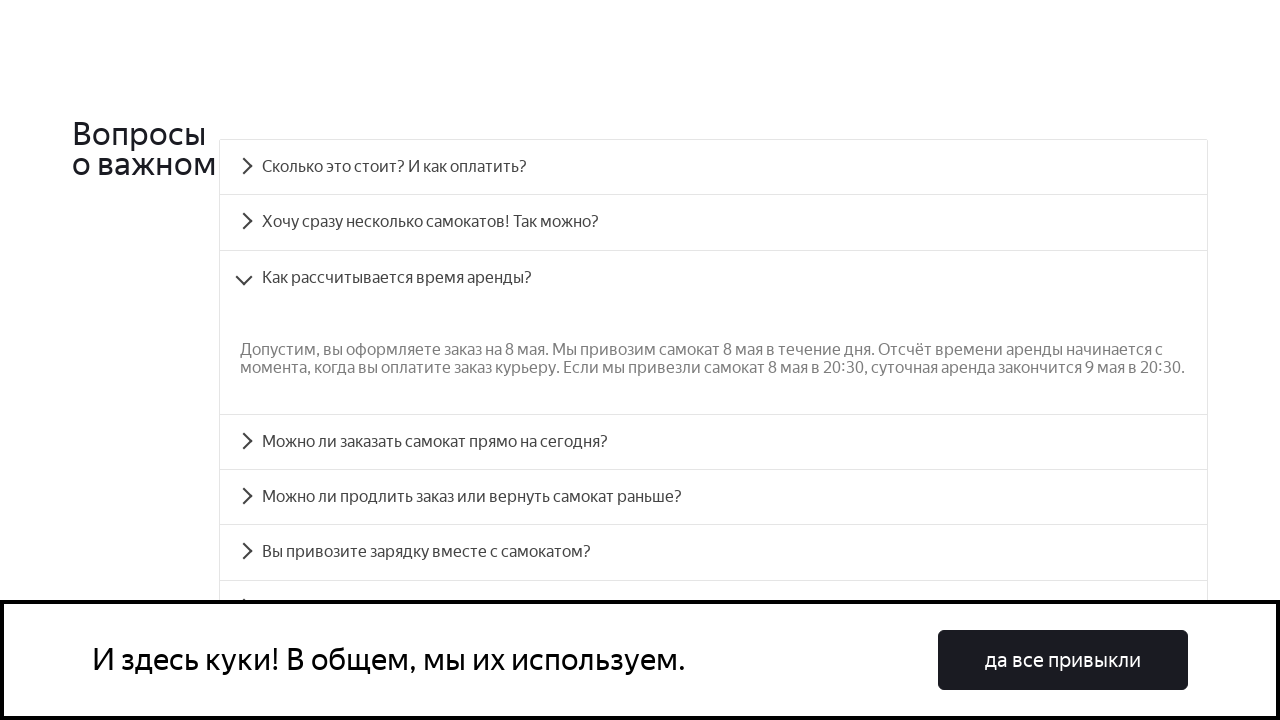

Clicked FAQ accordion heading 3 to expand at (714, 442) on #accordion__heading-3
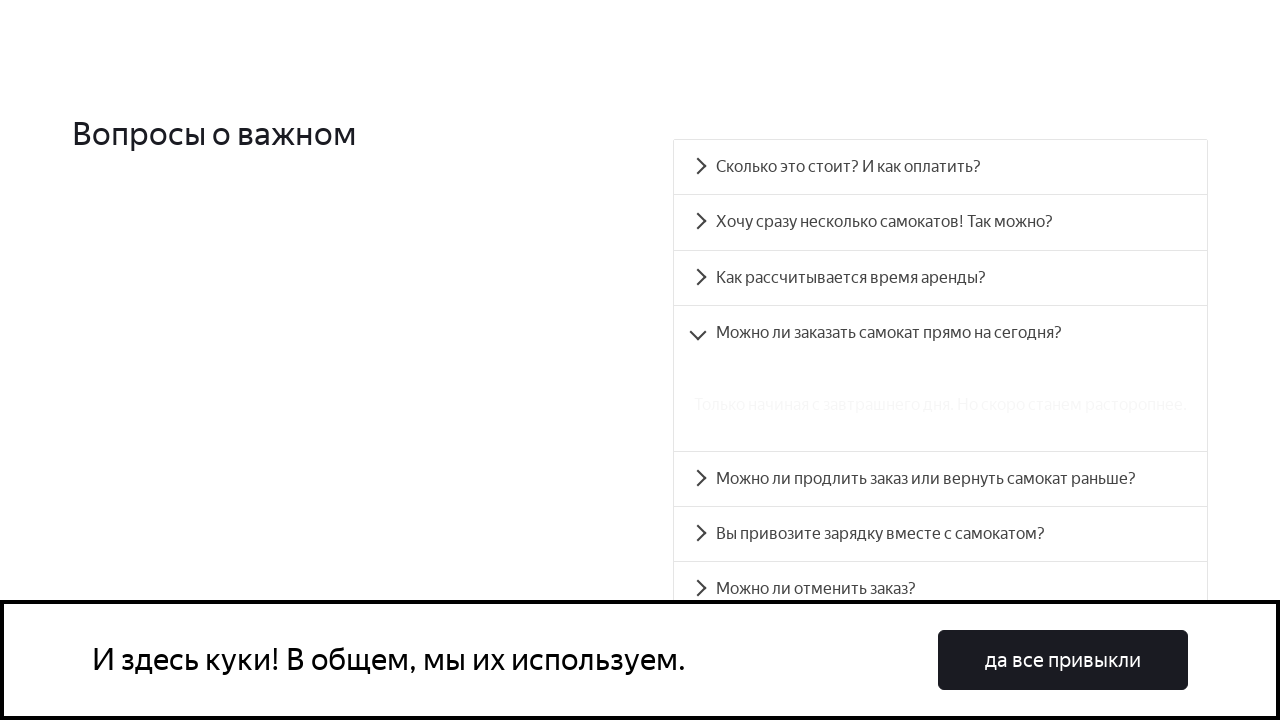

FAQ accordion panel 3 became visible with question and answer in Russian
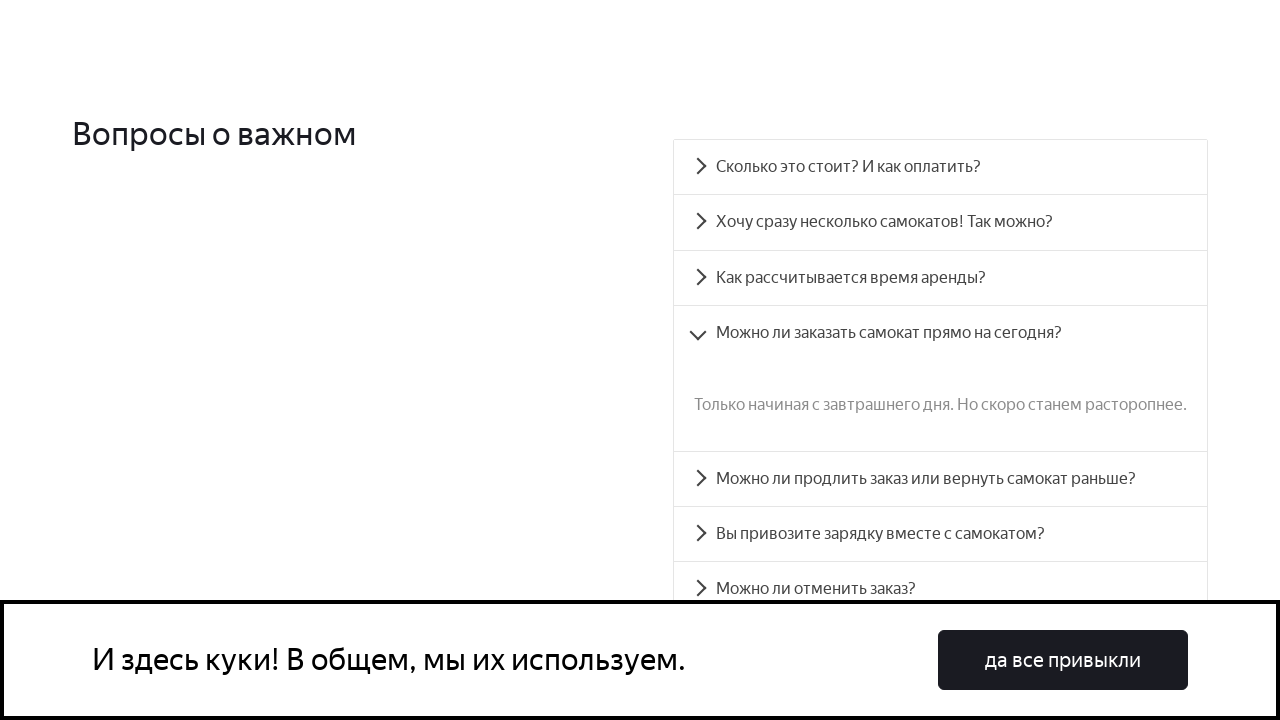

Clicked FAQ accordion heading 4 to expand at (940, 479) on #accordion__heading-4
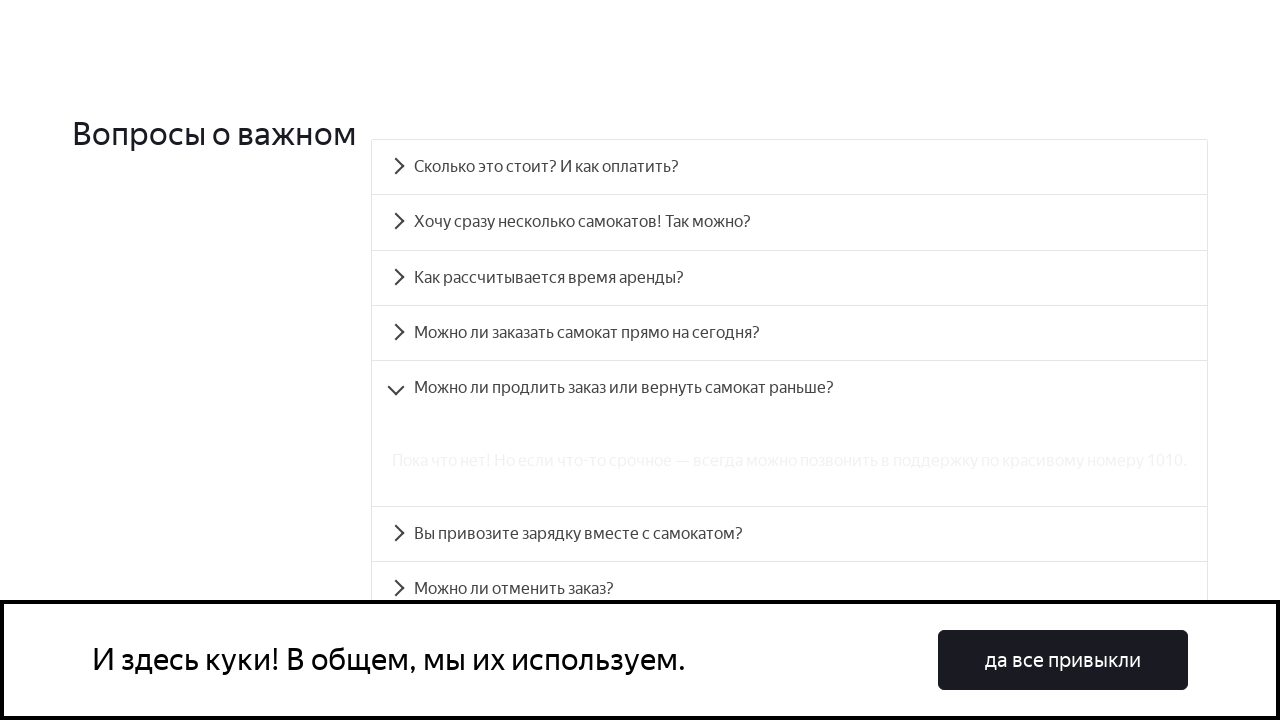

FAQ accordion panel 4 became visible with question and answer in Russian
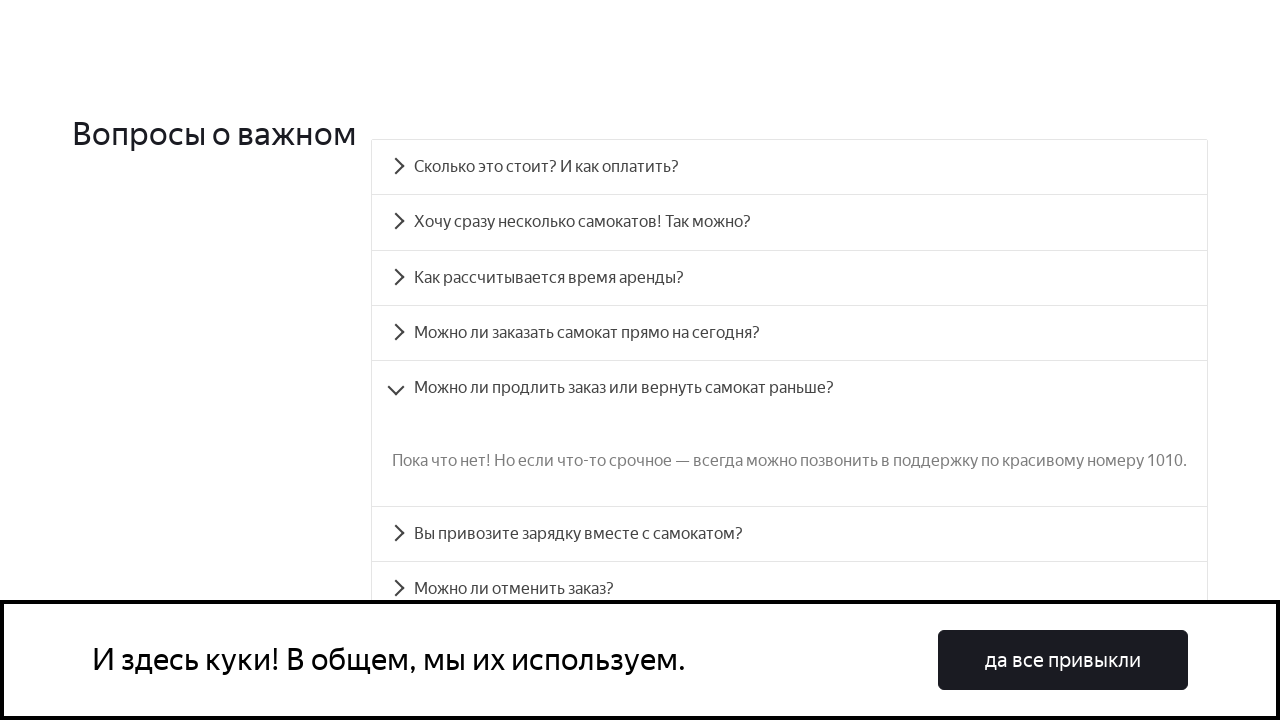

Clicked FAQ accordion heading 5 to expand at (790, 534) on #accordion__heading-5
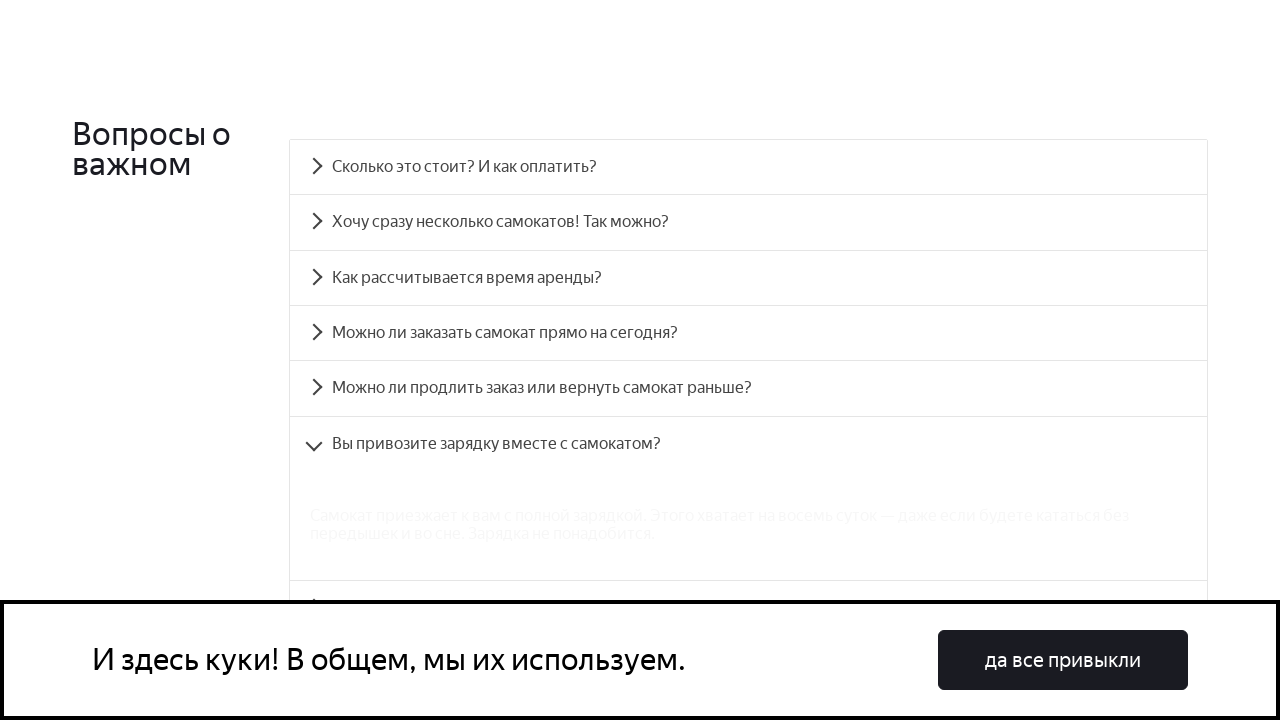

FAQ accordion panel 5 became visible with question and answer in Russian
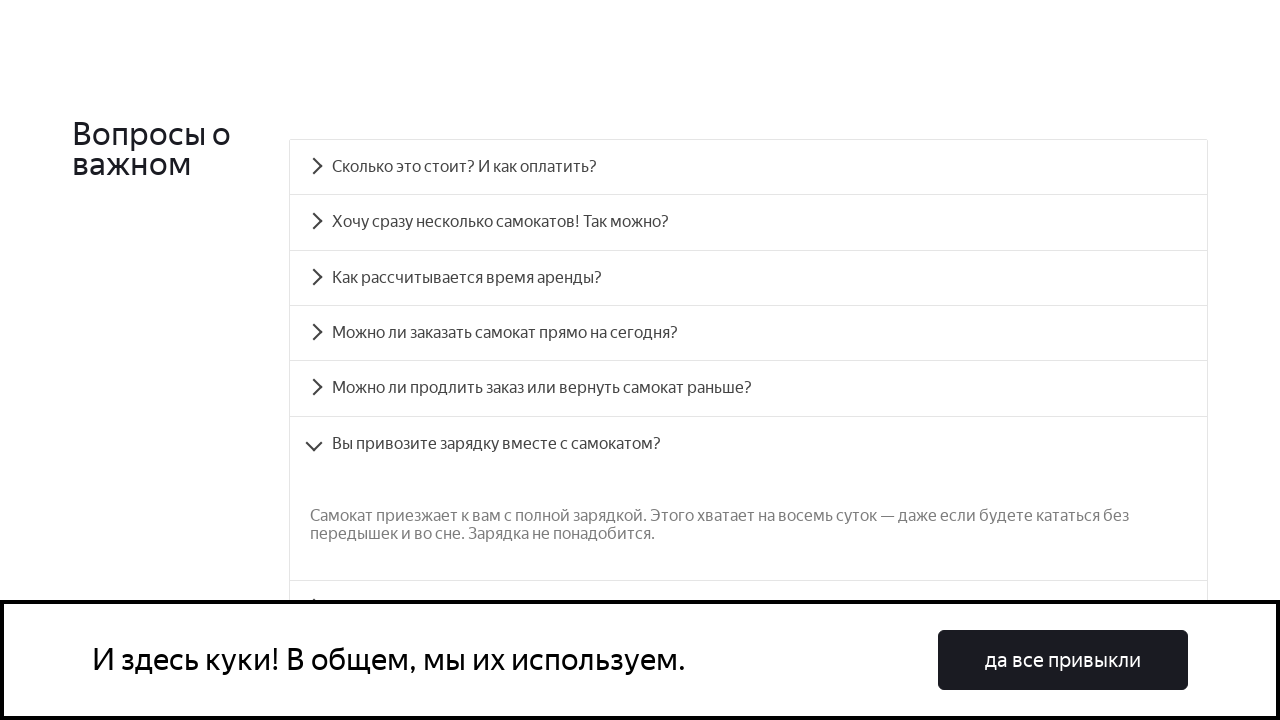

Clicked FAQ accordion heading 6 to expand at (748, 436) on #accordion__heading-6
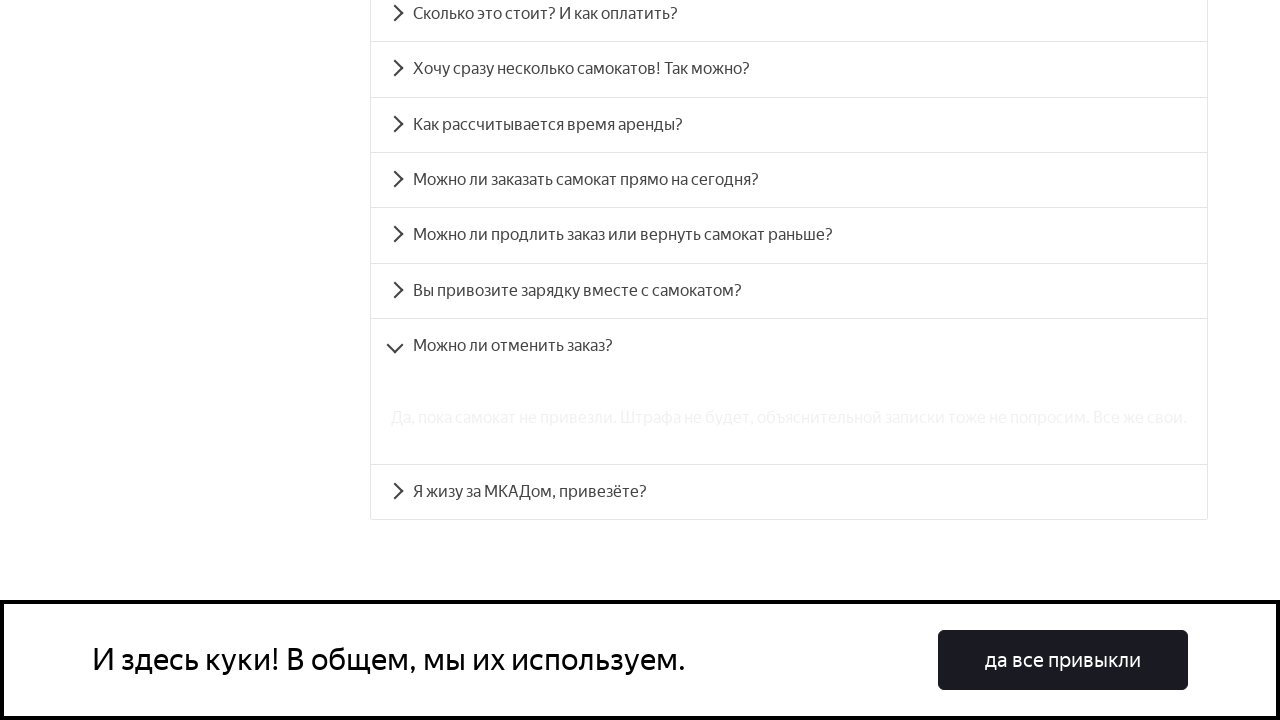

FAQ accordion panel 6 became visible with question and answer in Russian
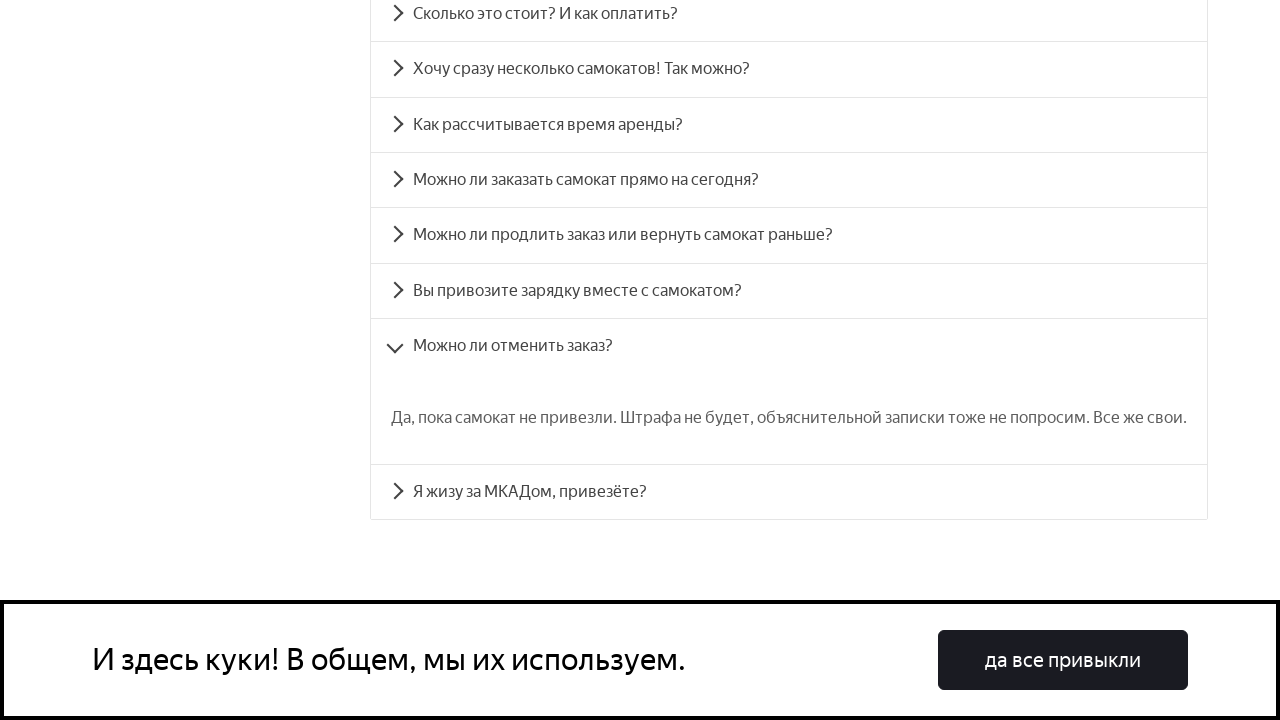

Clicked FAQ accordion heading 7 to expand at (789, 492) on #accordion__heading-7
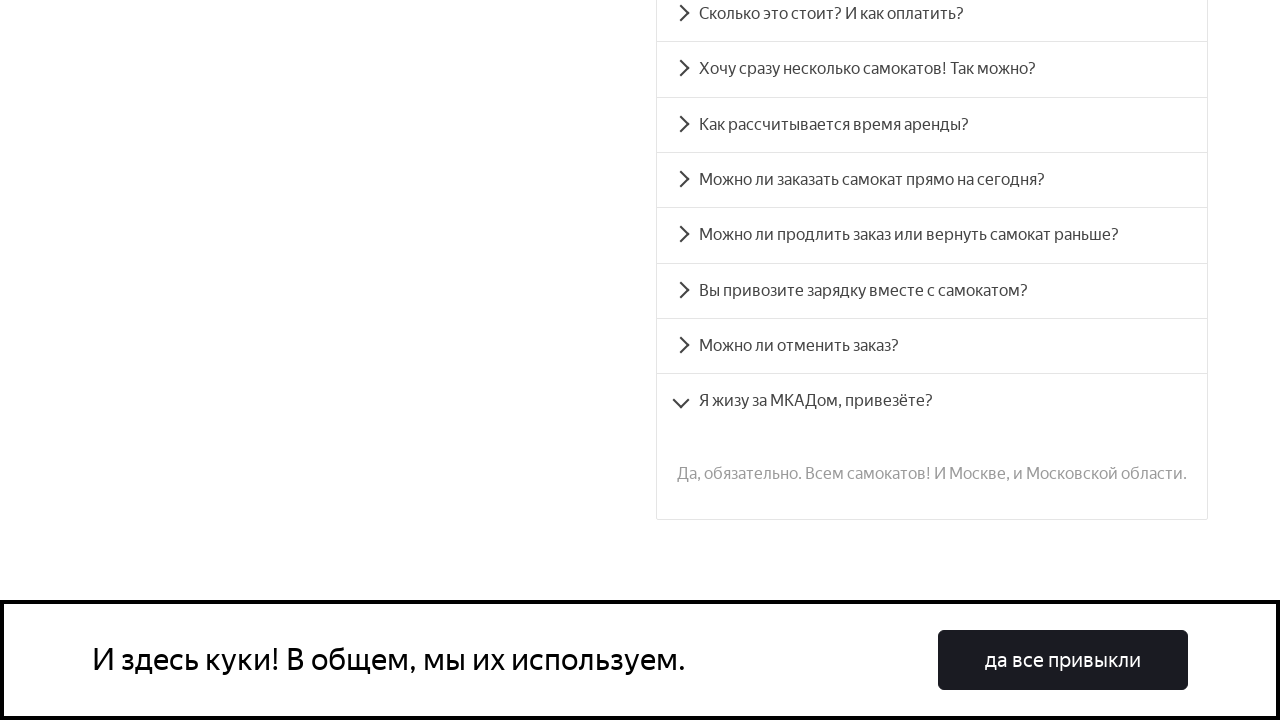

FAQ accordion panel 7 became visible with question and answer in Russian
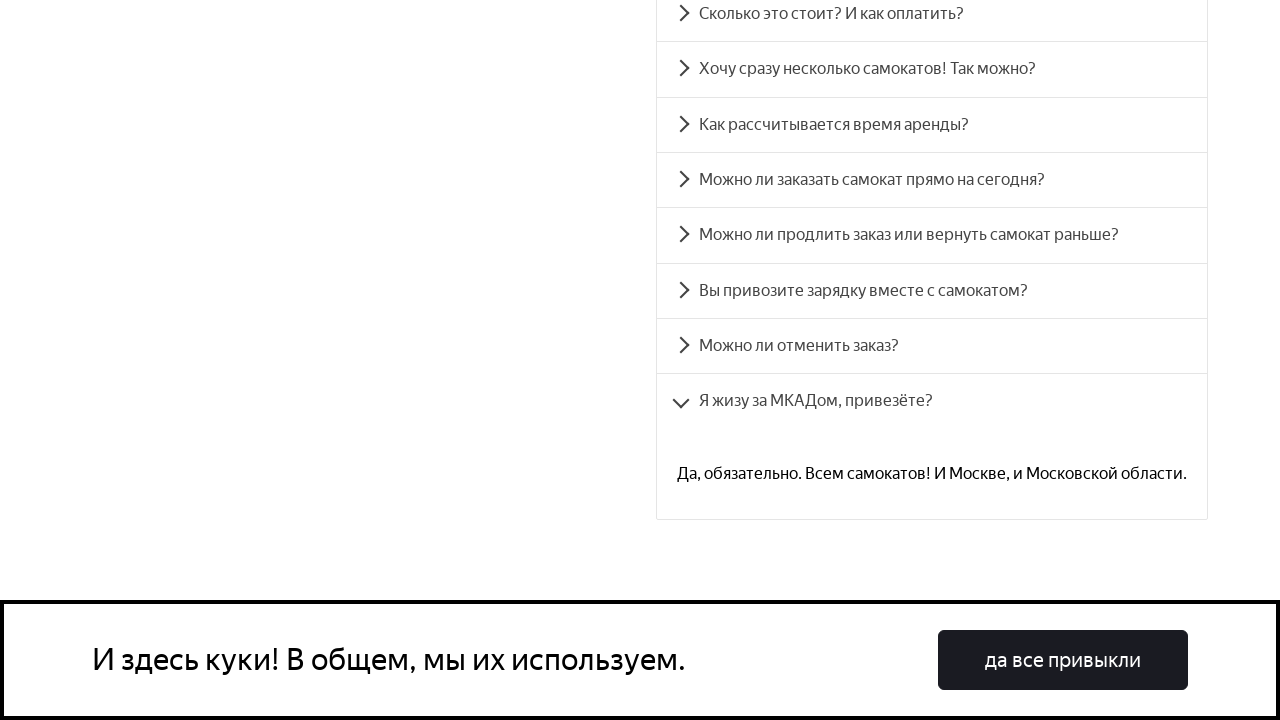

Confirmed last FAQ accordion panel is visible - all accordion sections working correctly
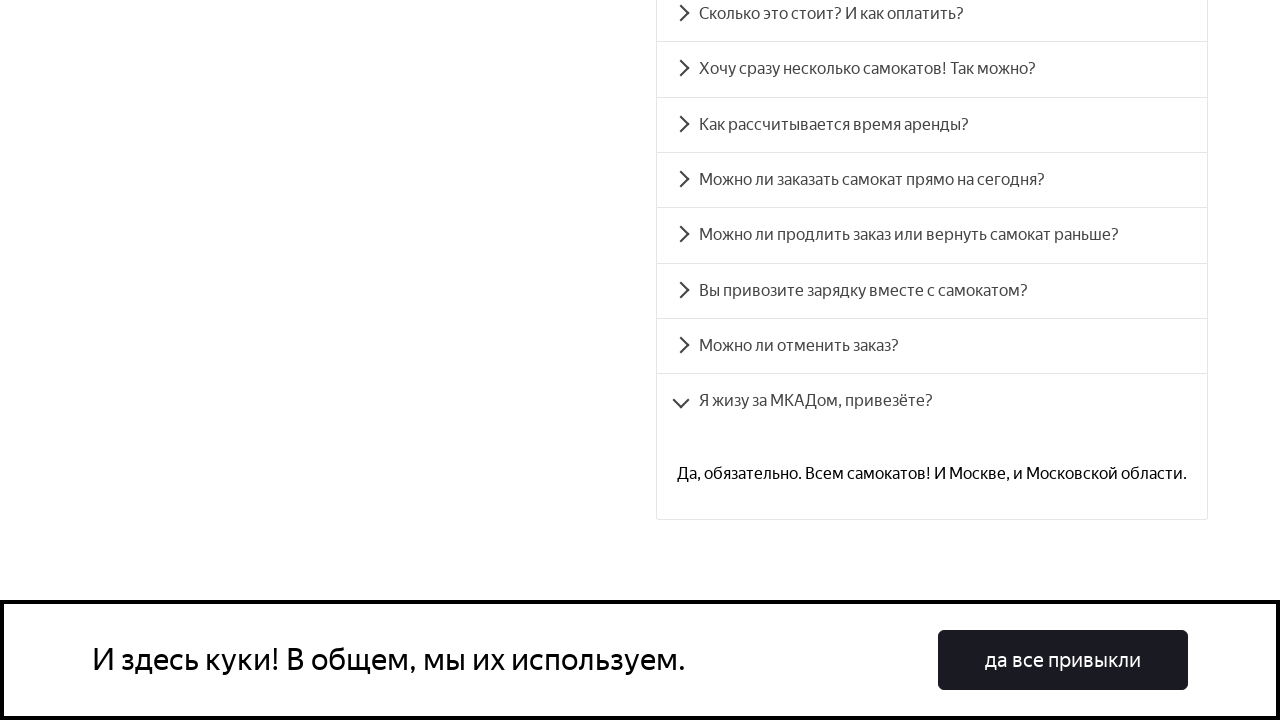

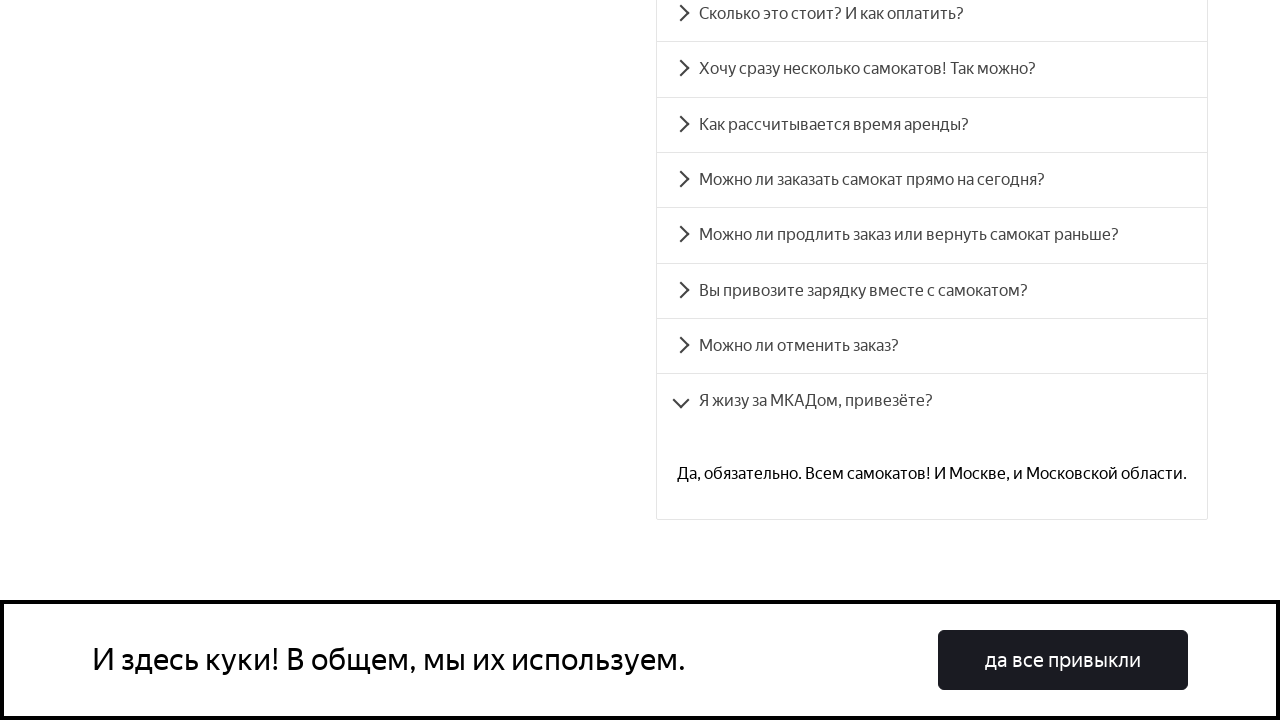